Tests scrolling to form elements and filling in name and date fields on a scroll practice page

Starting URL: https://formy-project.herokuapp.com/scroll

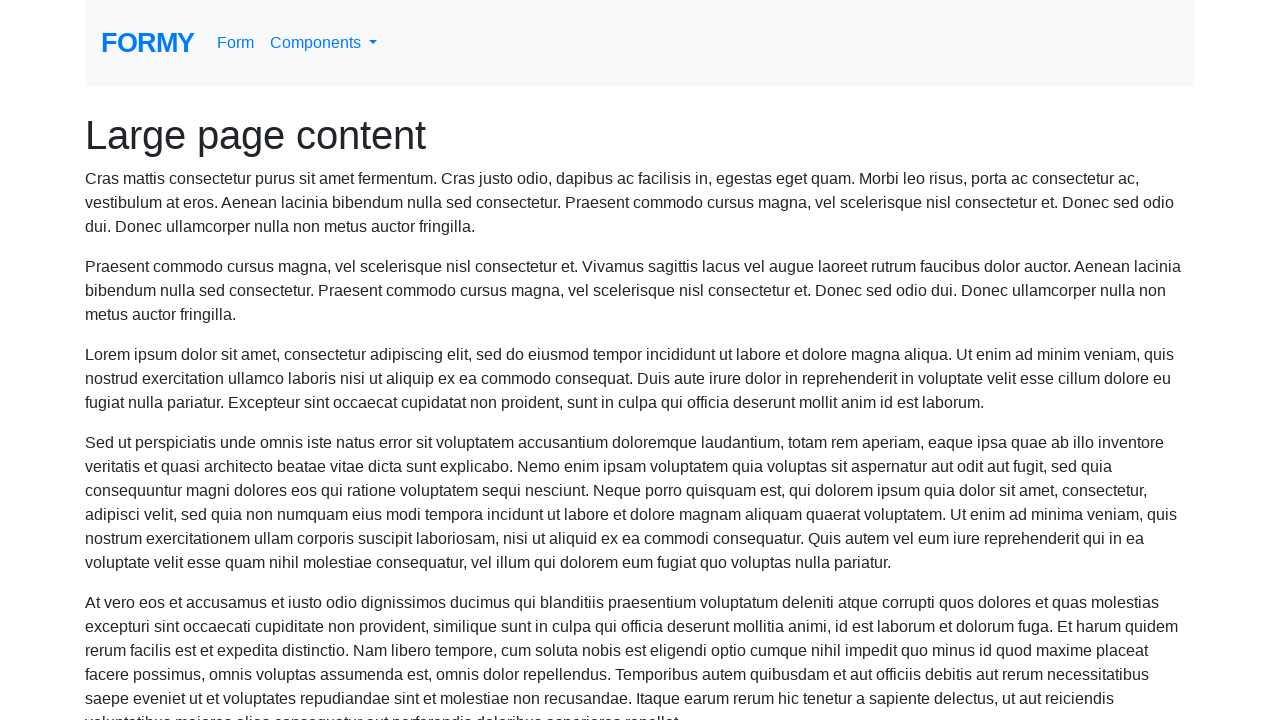

Located the name field element
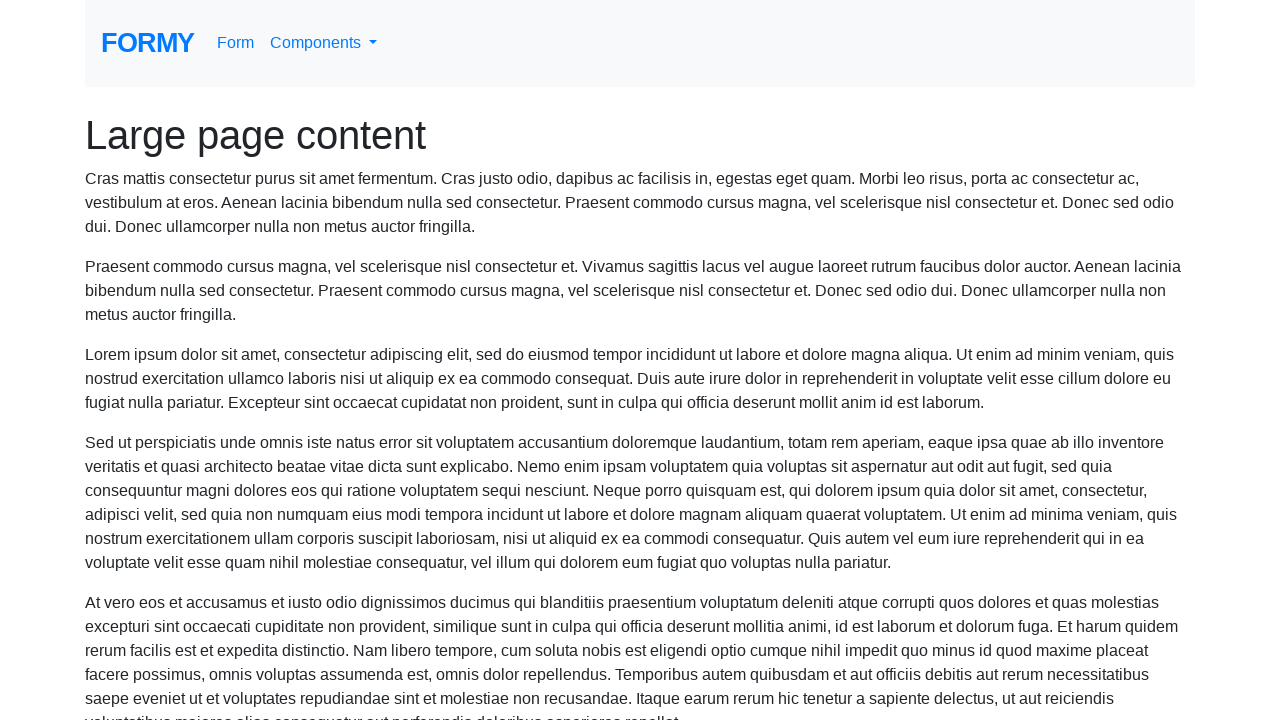

Scrolled to name field
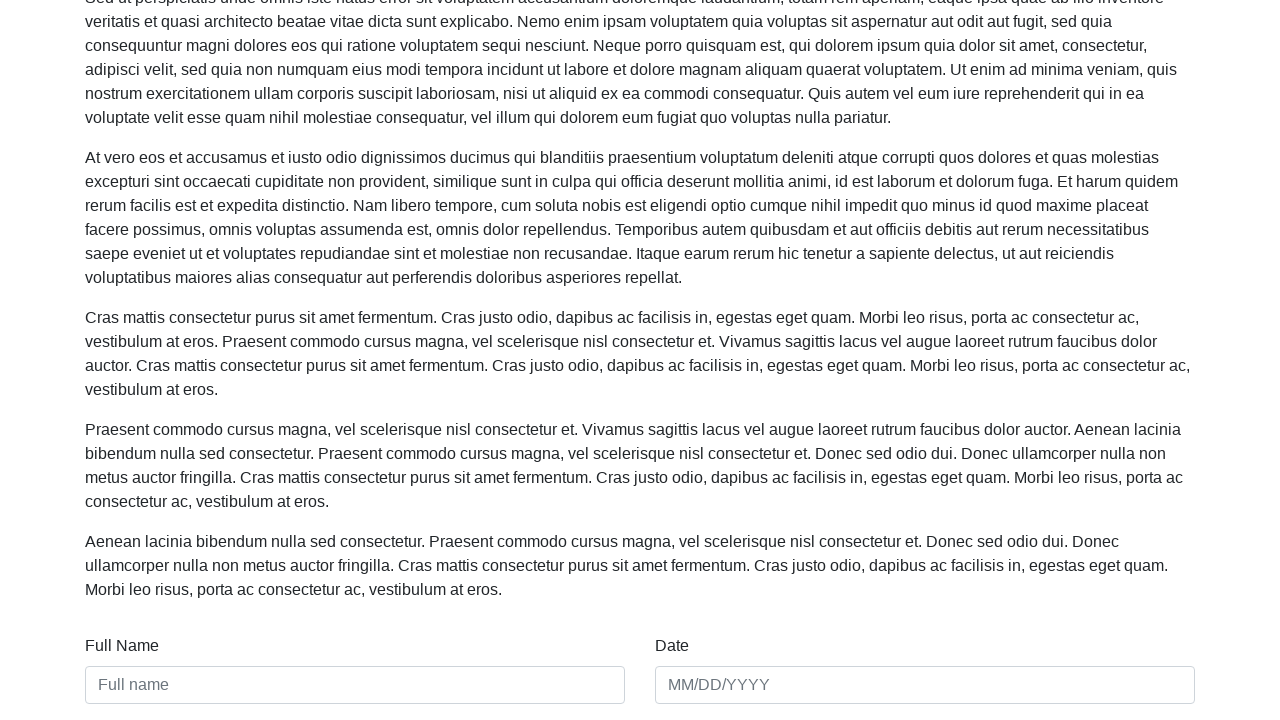

Filled name field with 'Meaghan Lewis' on #name
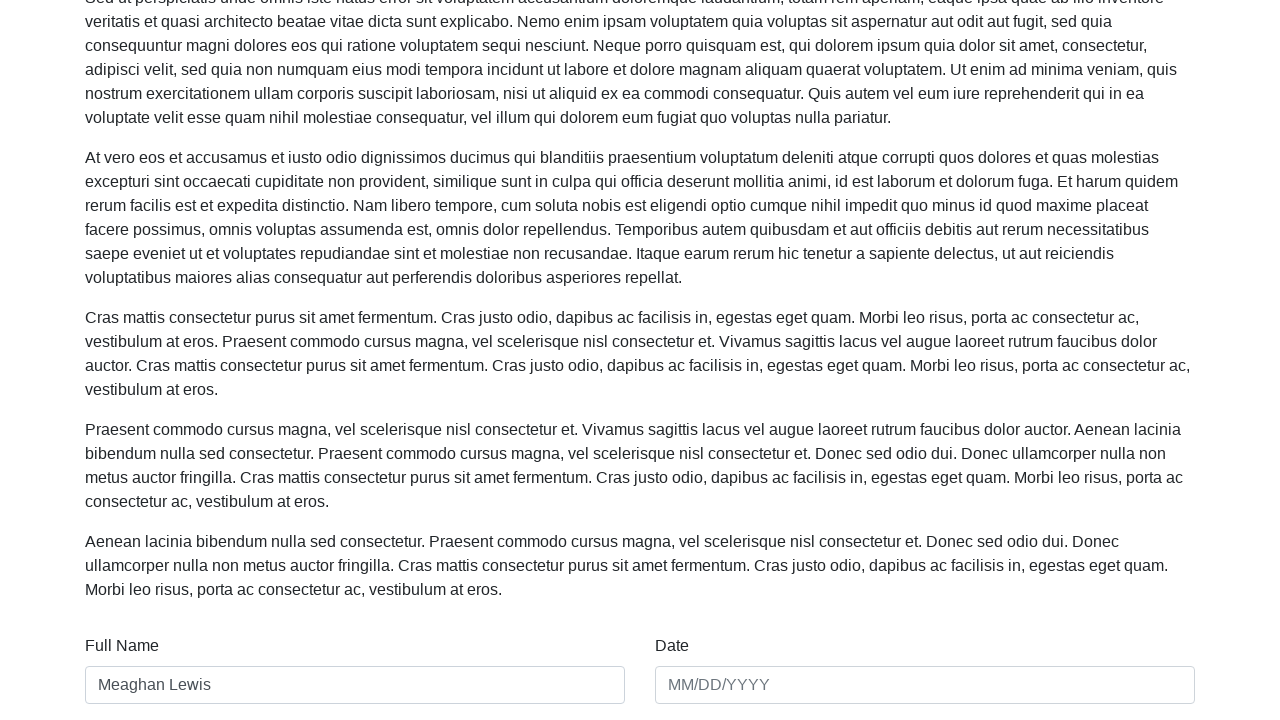

Filled date field with '01/01/2020' on #date
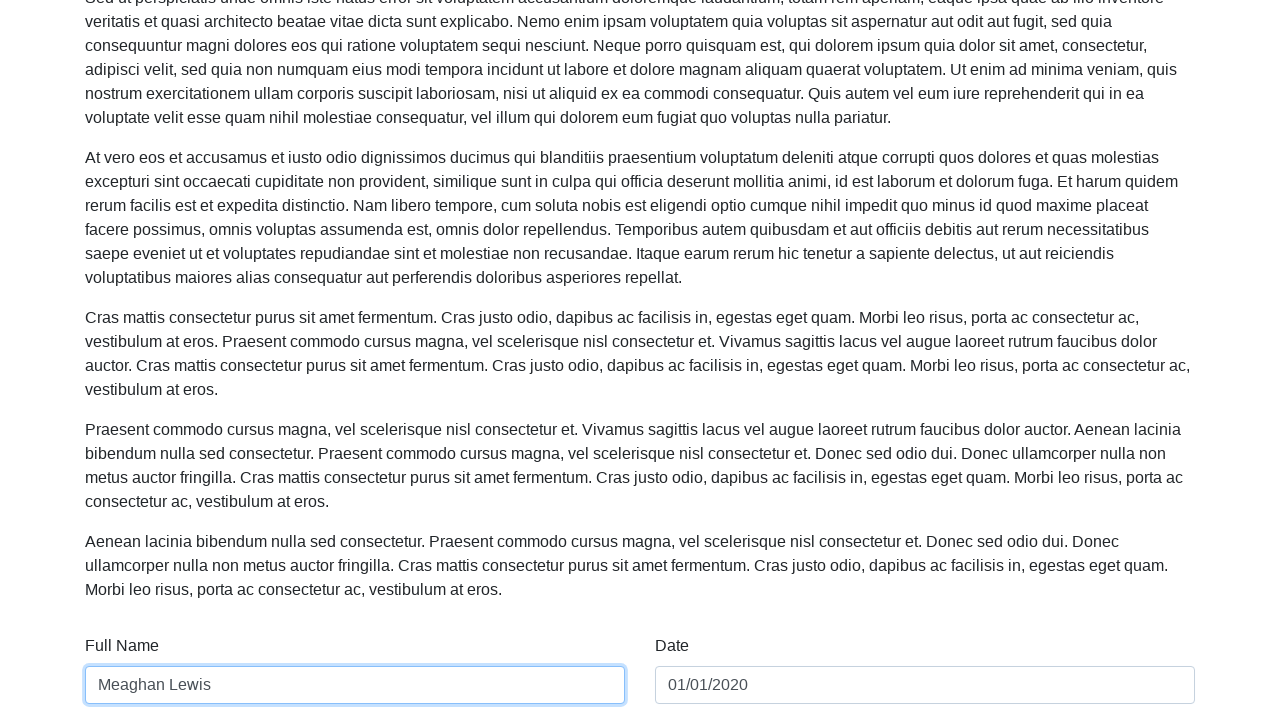

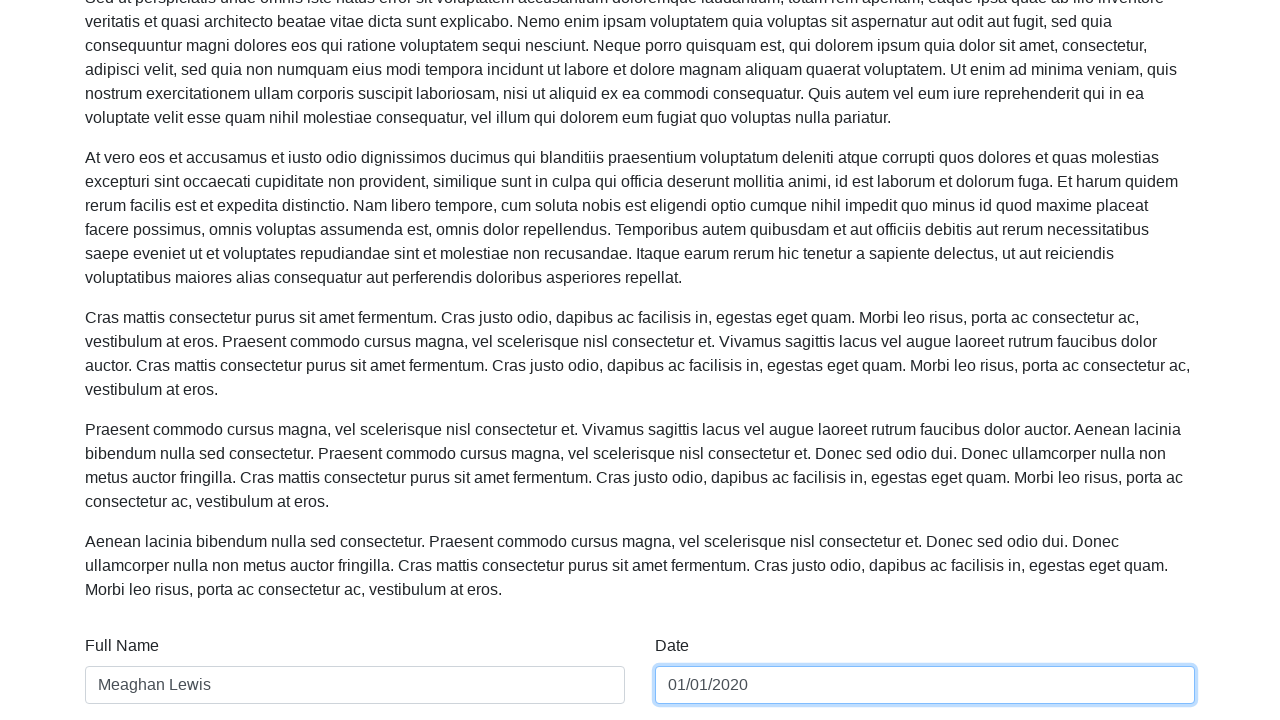